Tests selecting from a dropdown the "easy way" using Playwright's built-in select_option method and verifying the selection.

Starting URL: https://the-internet.herokuapp.com/dropdown

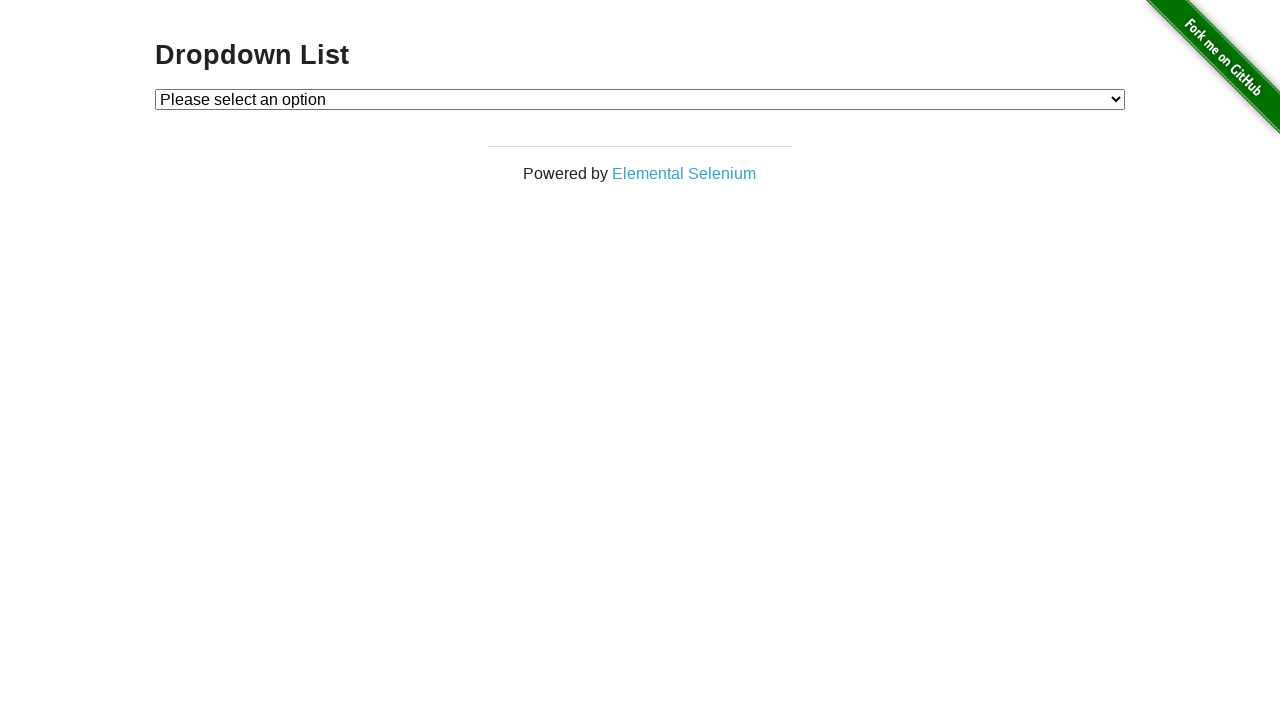

Navigated to dropdown page
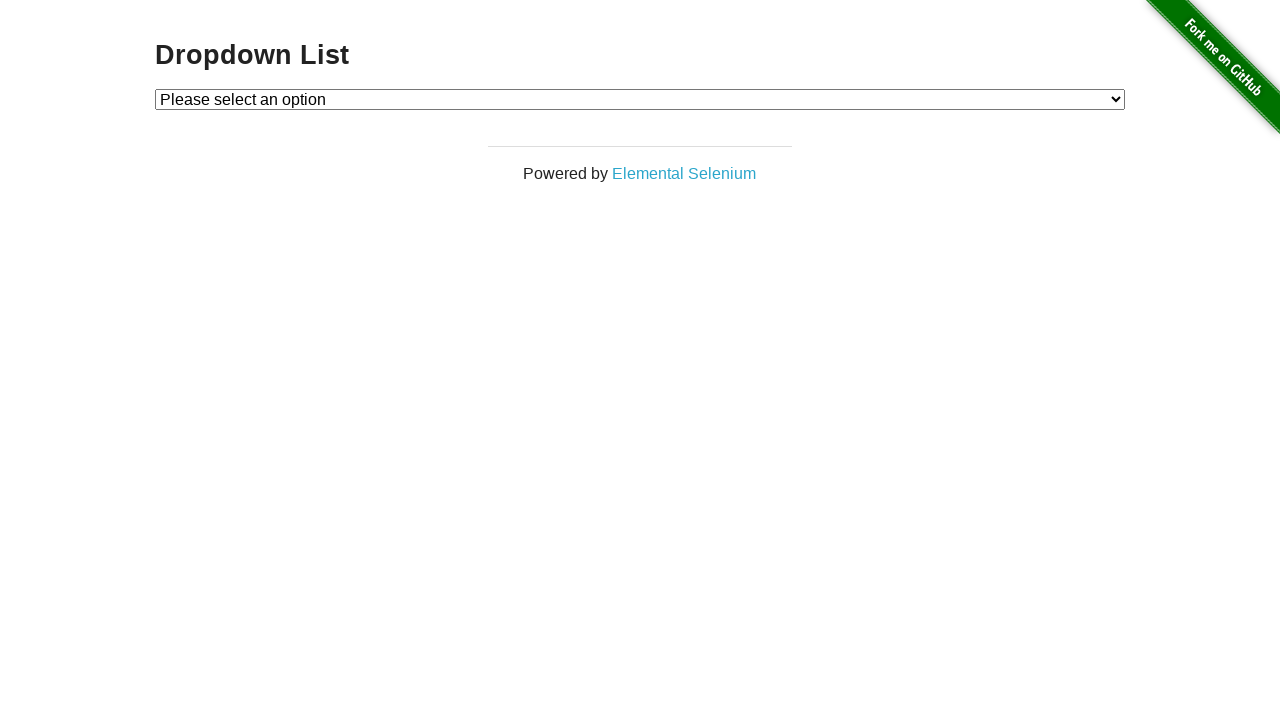

Dropdown element is present and ready
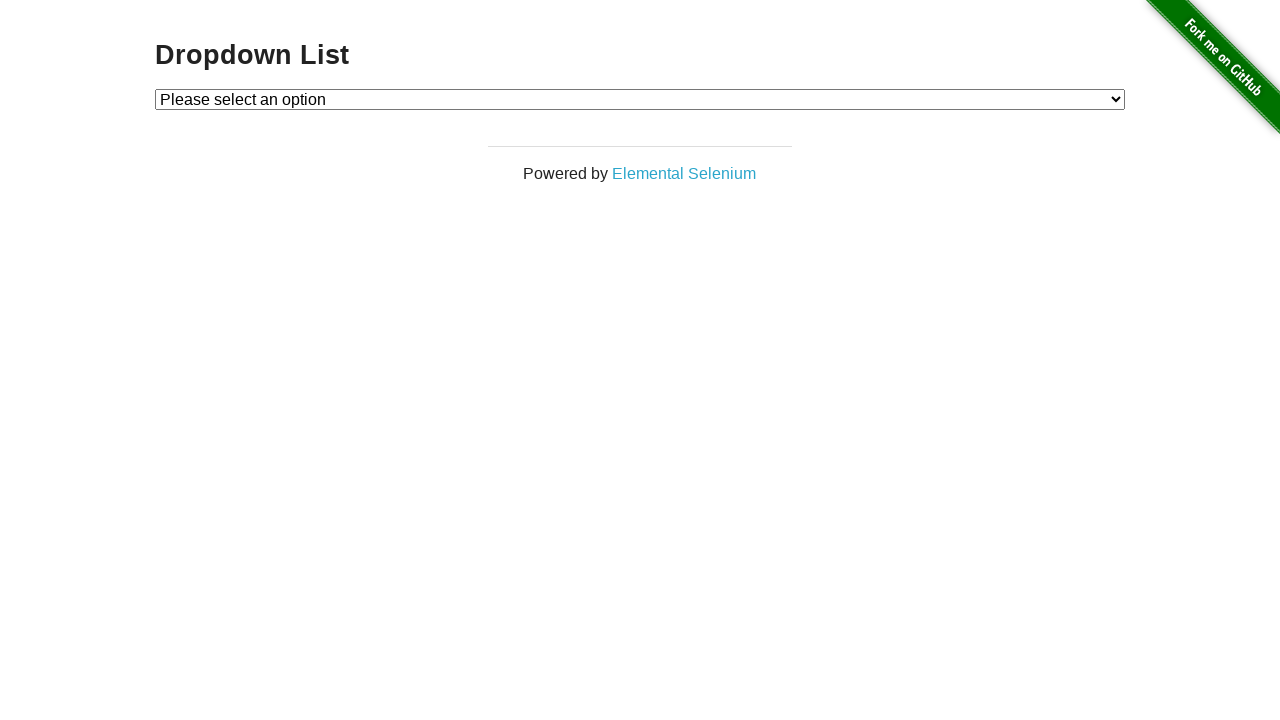

Selected 'Option 1' from dropdown using select_option method on #dropdown
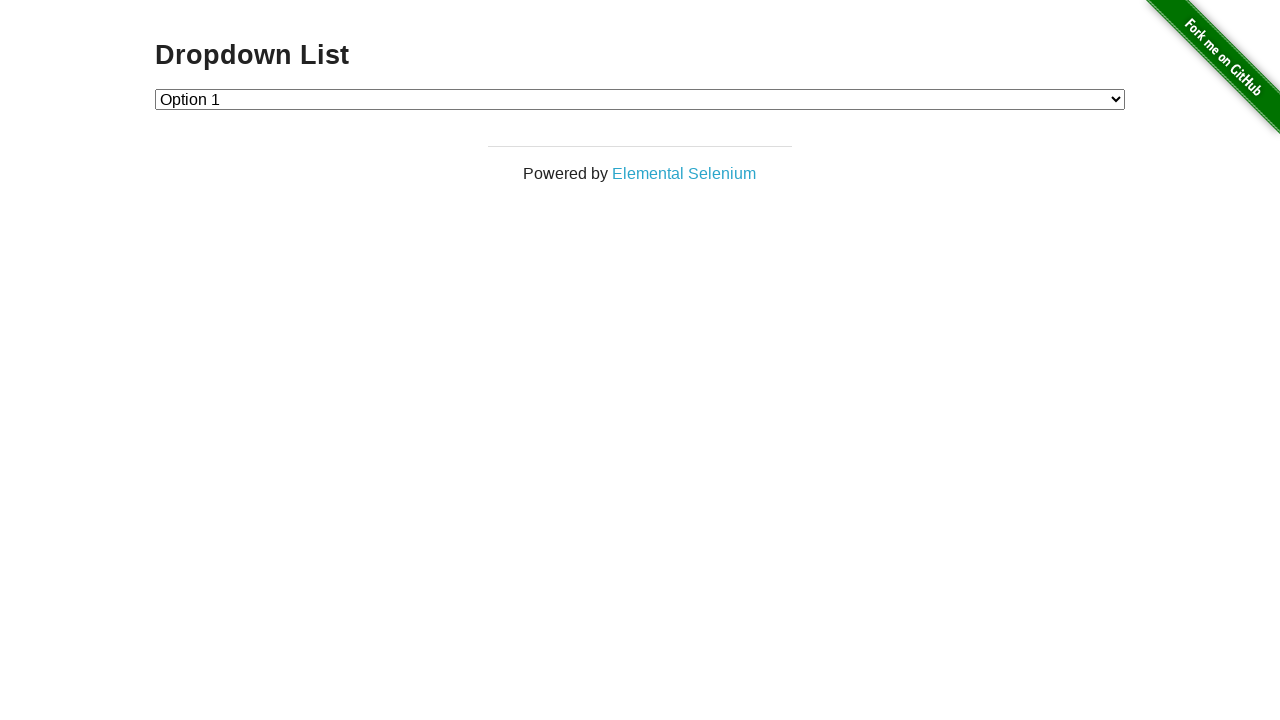

Retrieved selected option text: 'Option 1'
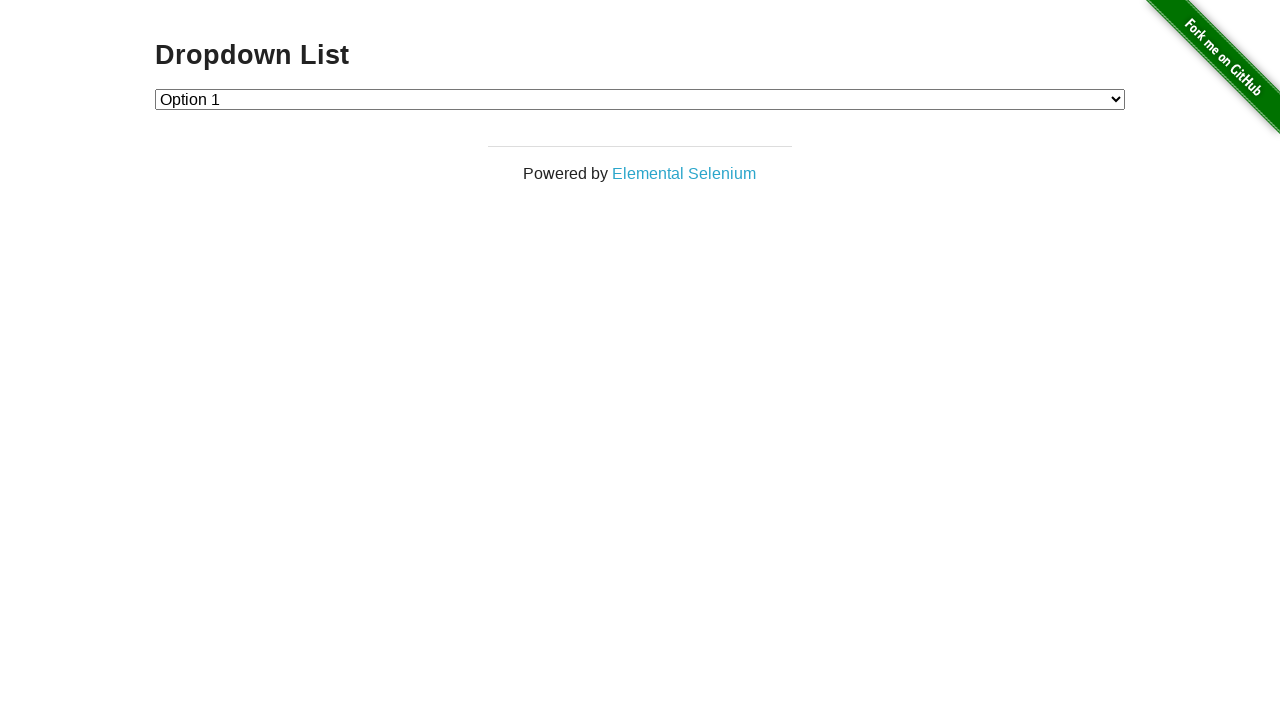

Verified that 'Option 1' is correctly selected
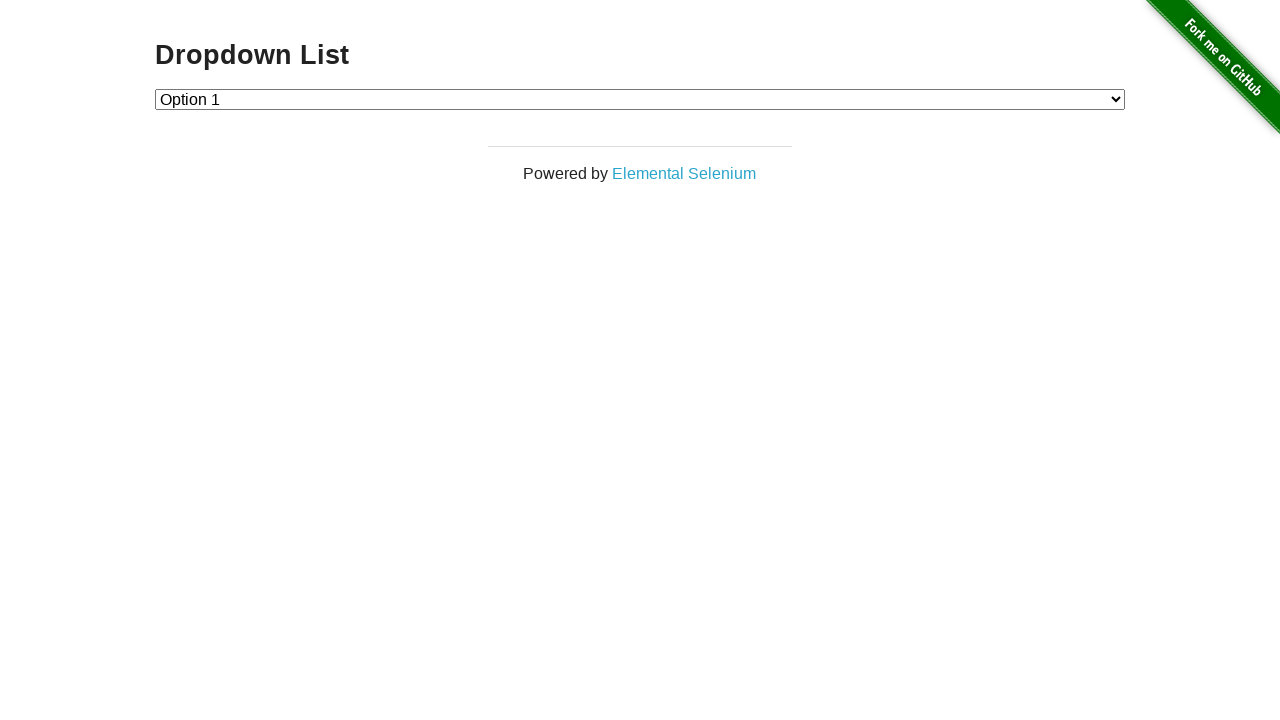

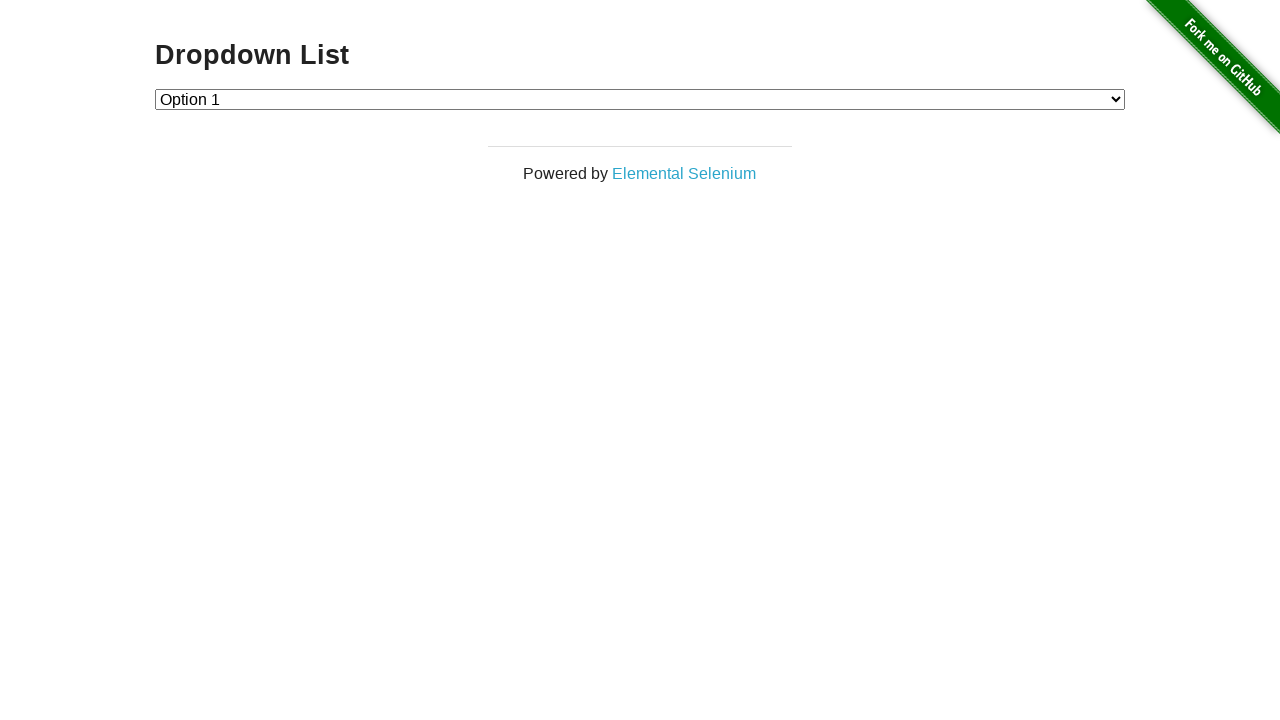